Navigates to the JPL Space images page and clicks the full image button to display the featured Mars image.

Starting URL: https://data-class-jpl-space.s3.amazonaws.com/JPL_Space/index.html

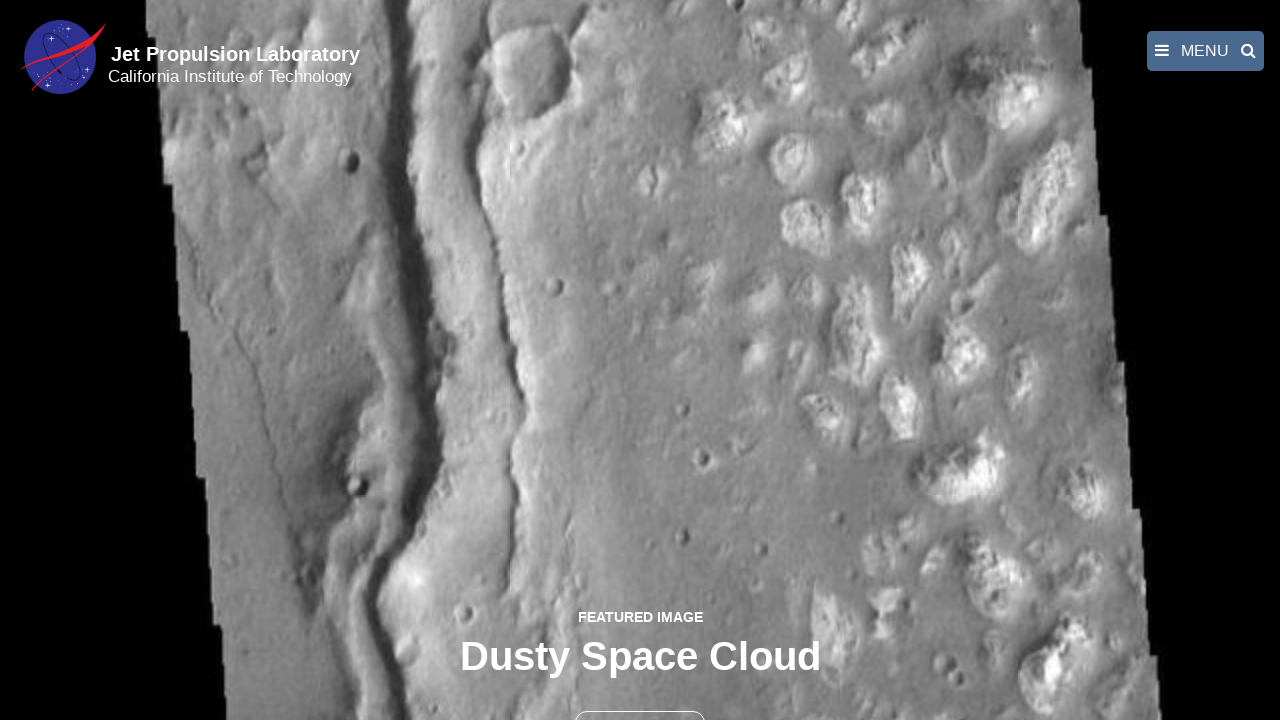

Navigated to JPL Space images page
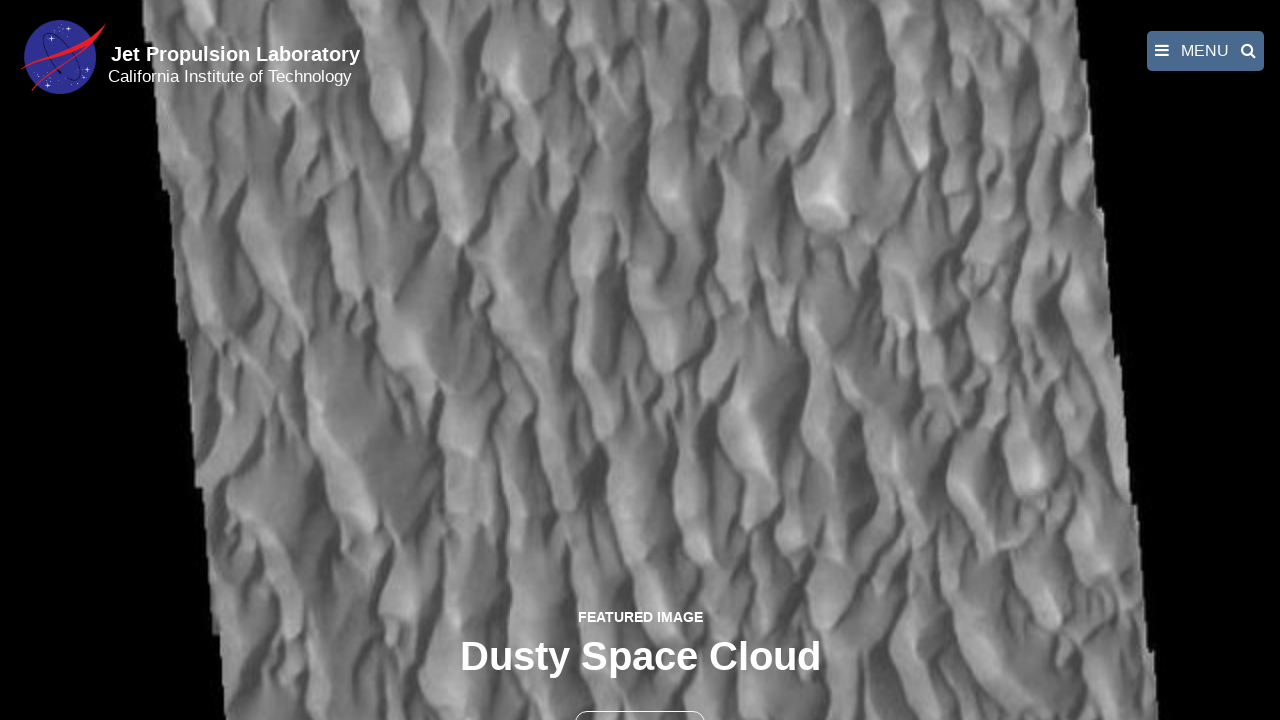

Clicked full image button to display featured Mars image at (640, 699) on button >> nth=1
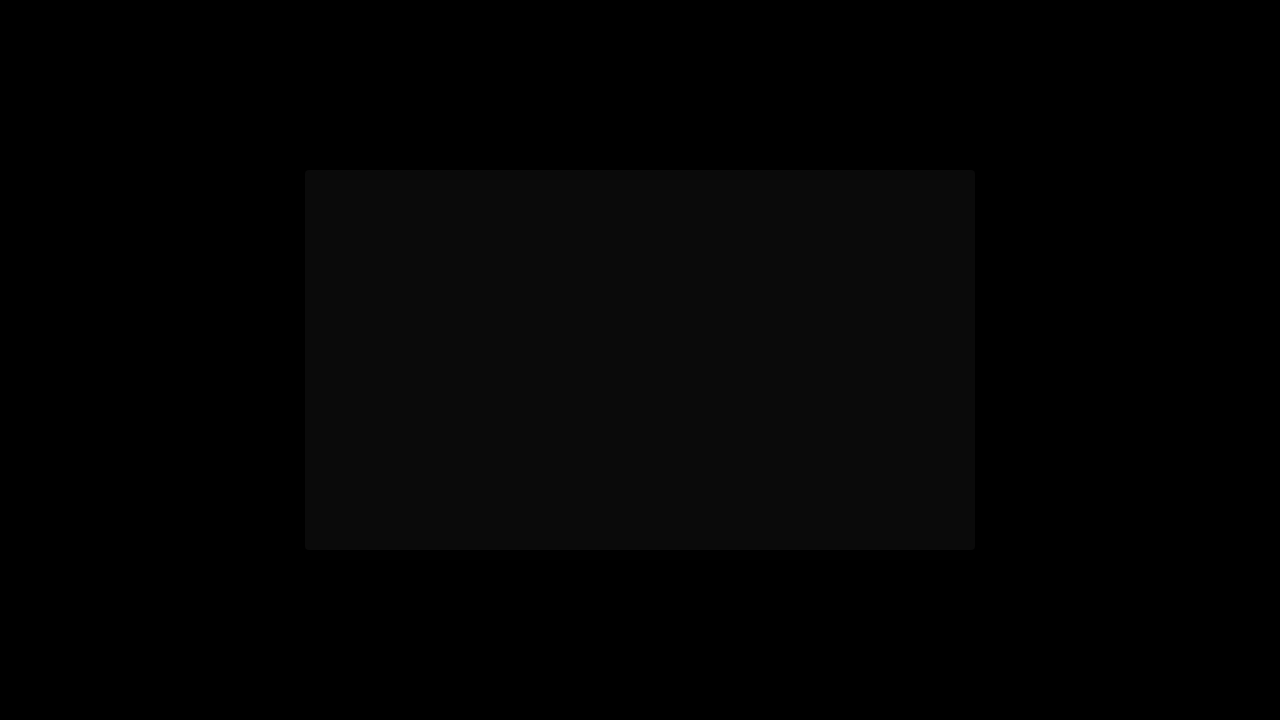

Featured Mars image displayed in fancybox
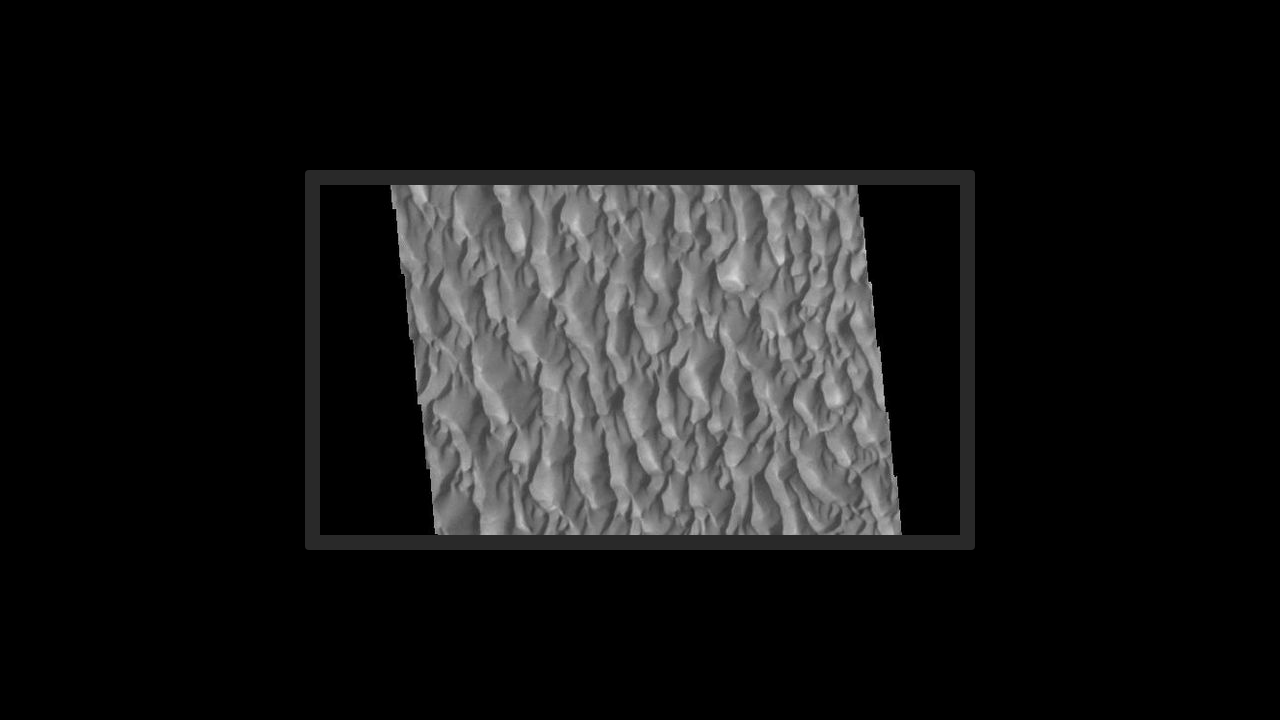

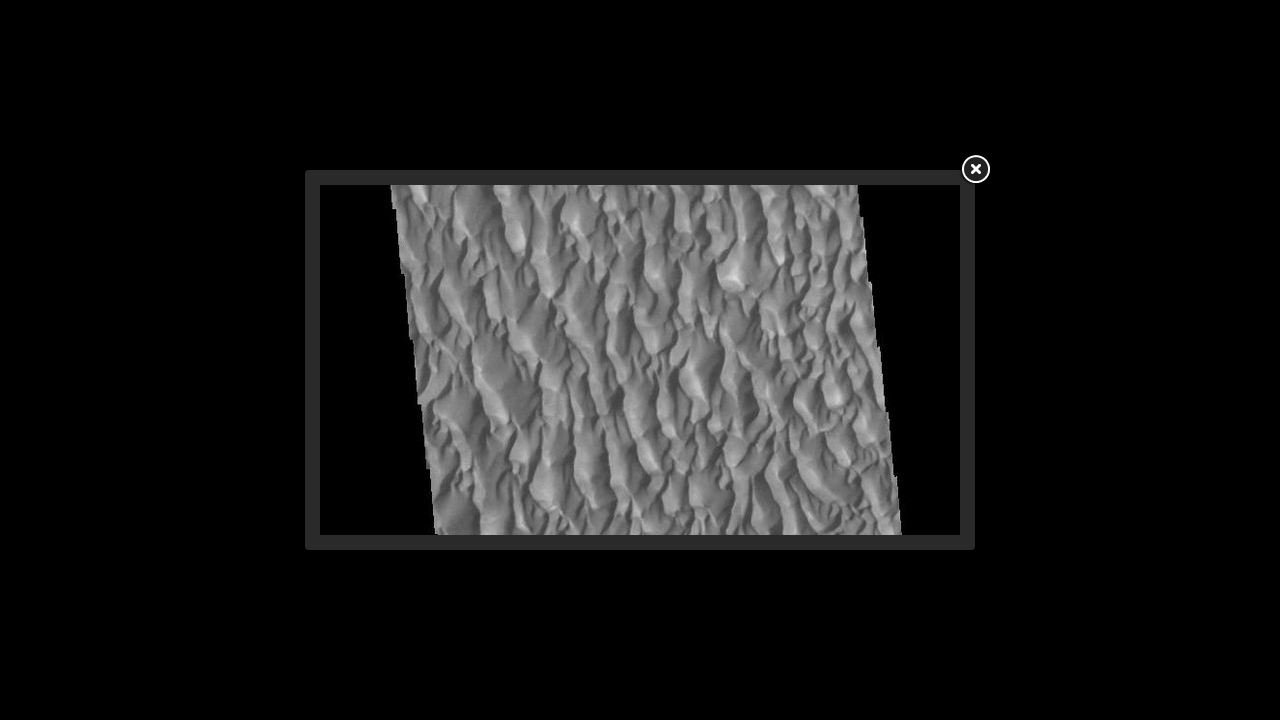